Tests XPath operators by filling an input field with maxlength attribute and highlighting various elements using different XPath comparison operators

Starting URL: https://www.hyrtutorials.com/p/add-padding-to-containers.html

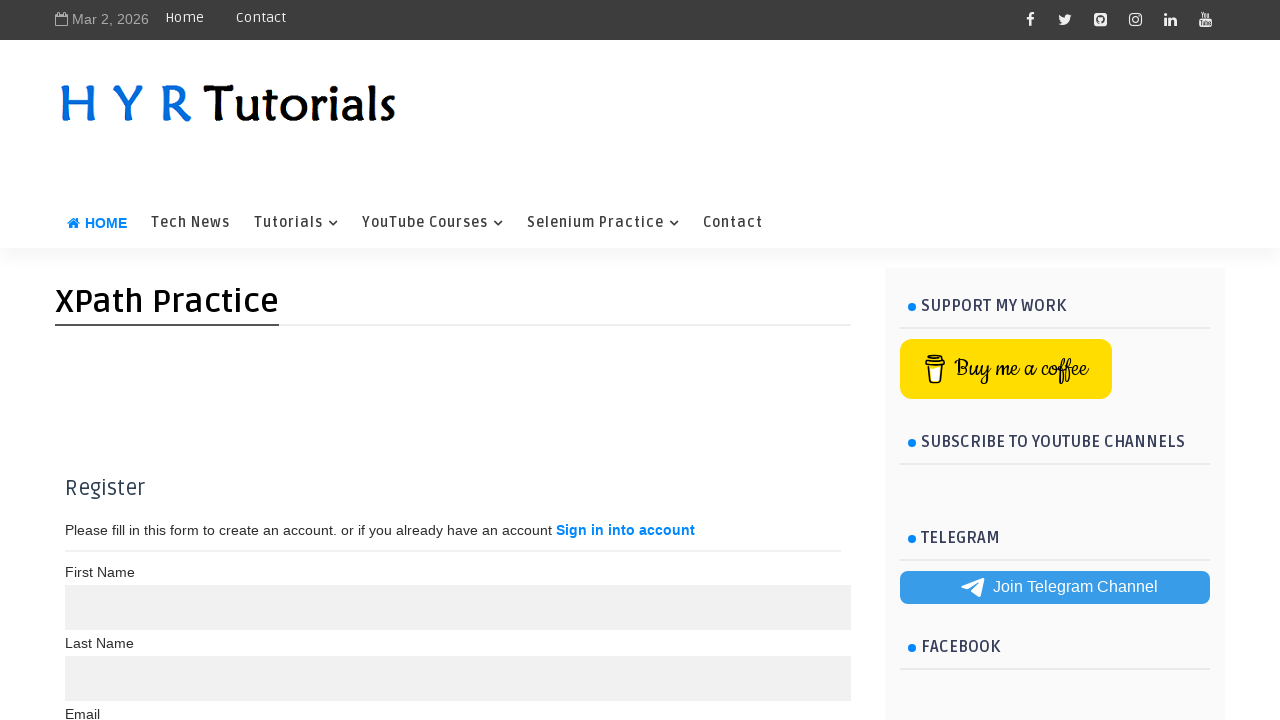

Filled input field with maxlength=10 with 'prathyusha' on //input[@maxlength='10']
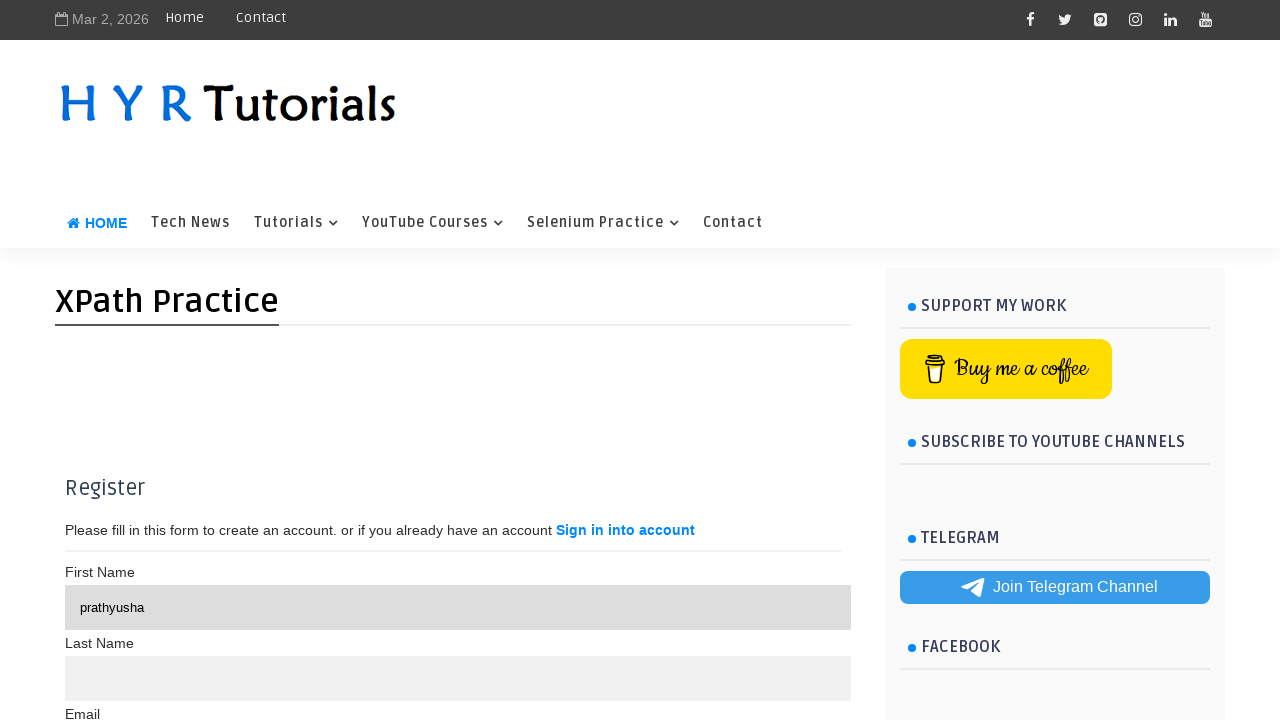

Waited for Email label to appear
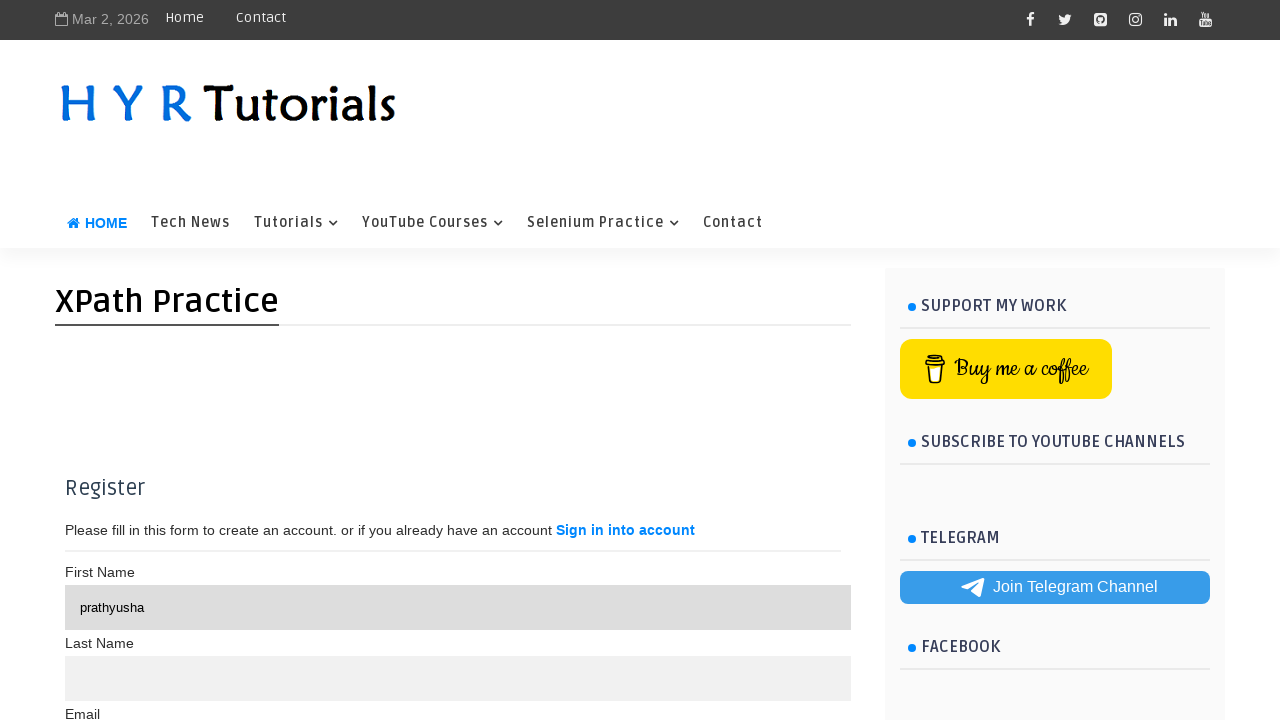

Waited for input field with maxlength not equal to 10
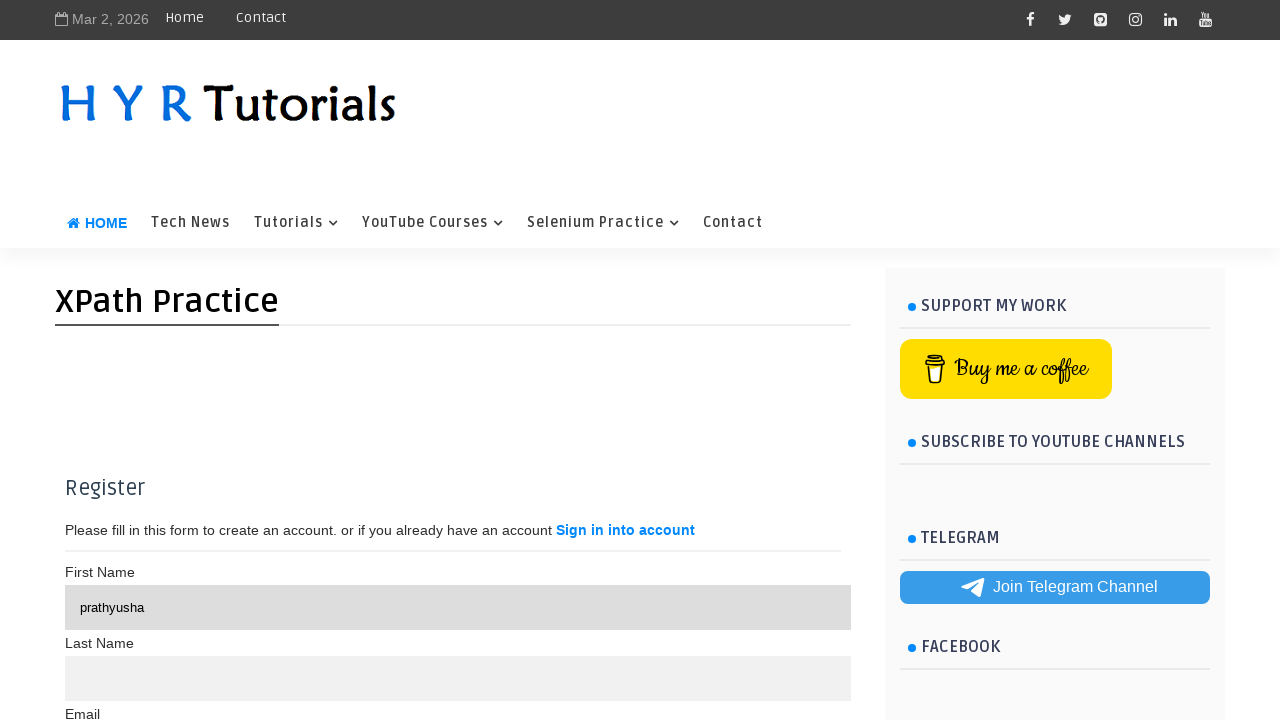

Waited for label elements that are not 'Password'
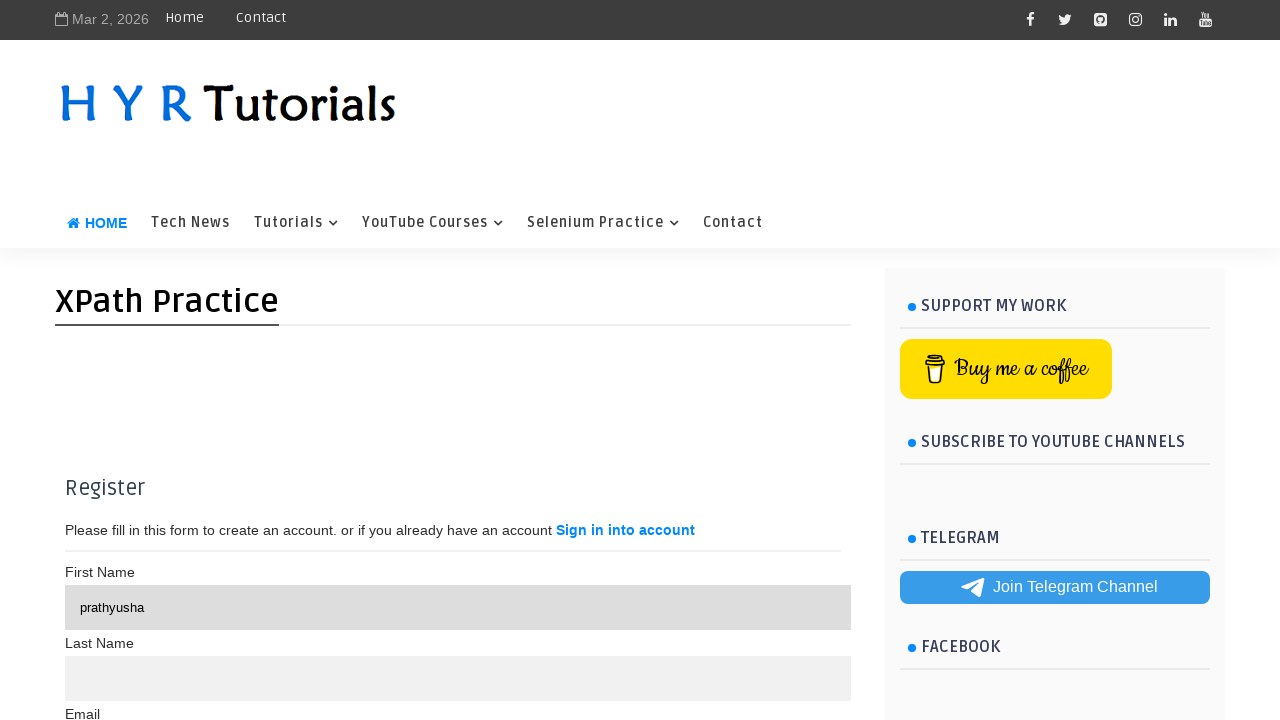

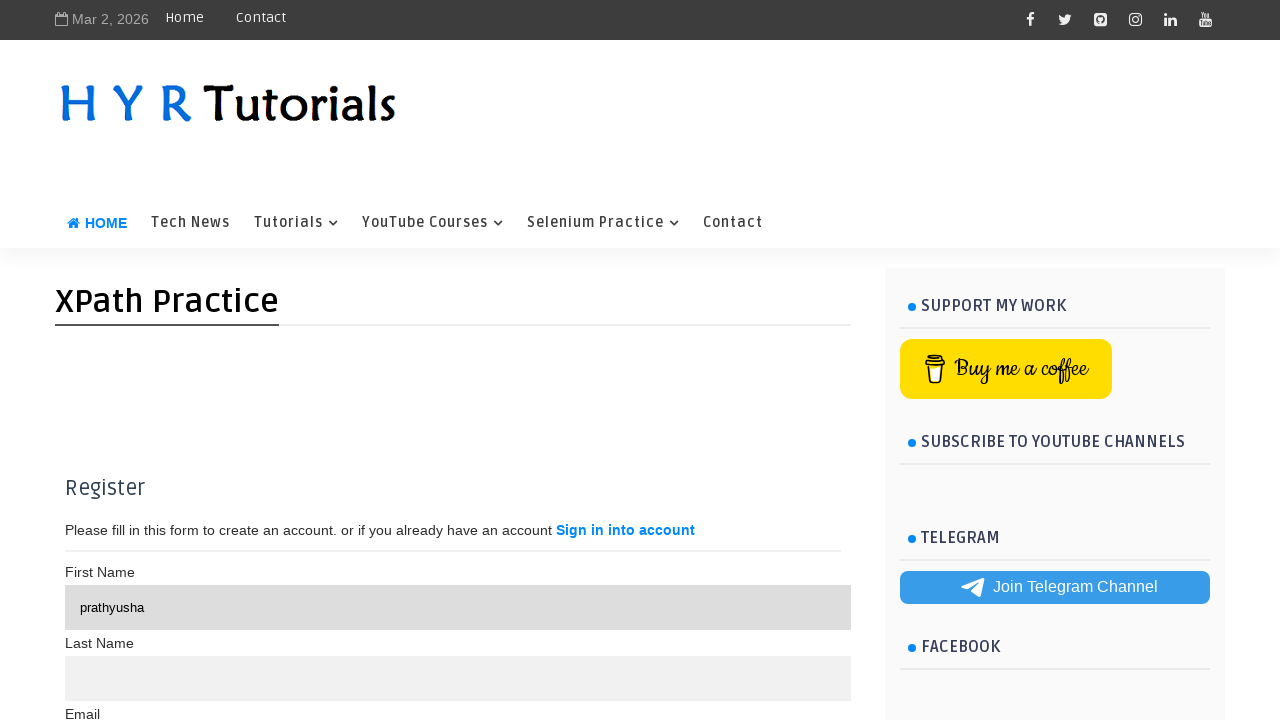